Tests mouse hover functionality by hovering over a menu item and clicking a submenu link

Starting URL: https://www.globalsqa.com/

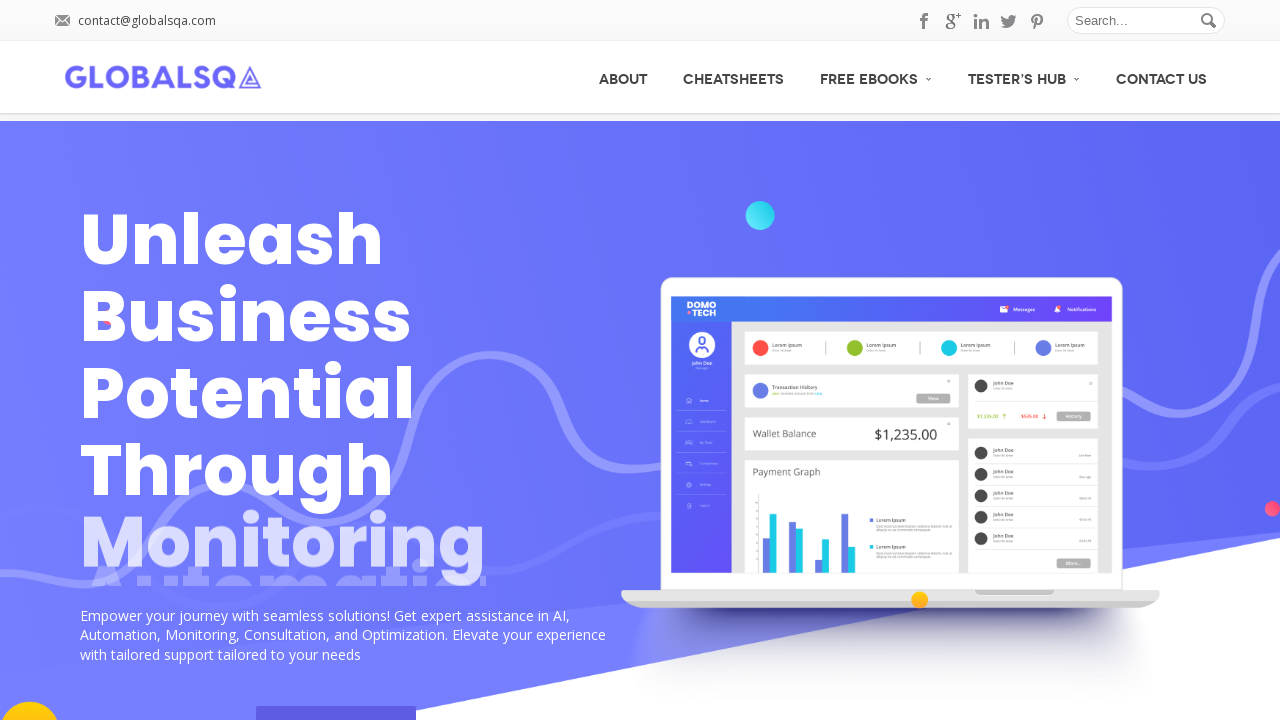

Hovered over 'Free Ebooks' menu link to reveal submenu at (876, 76) on internal:role=link[name="Free Ebooks"i]
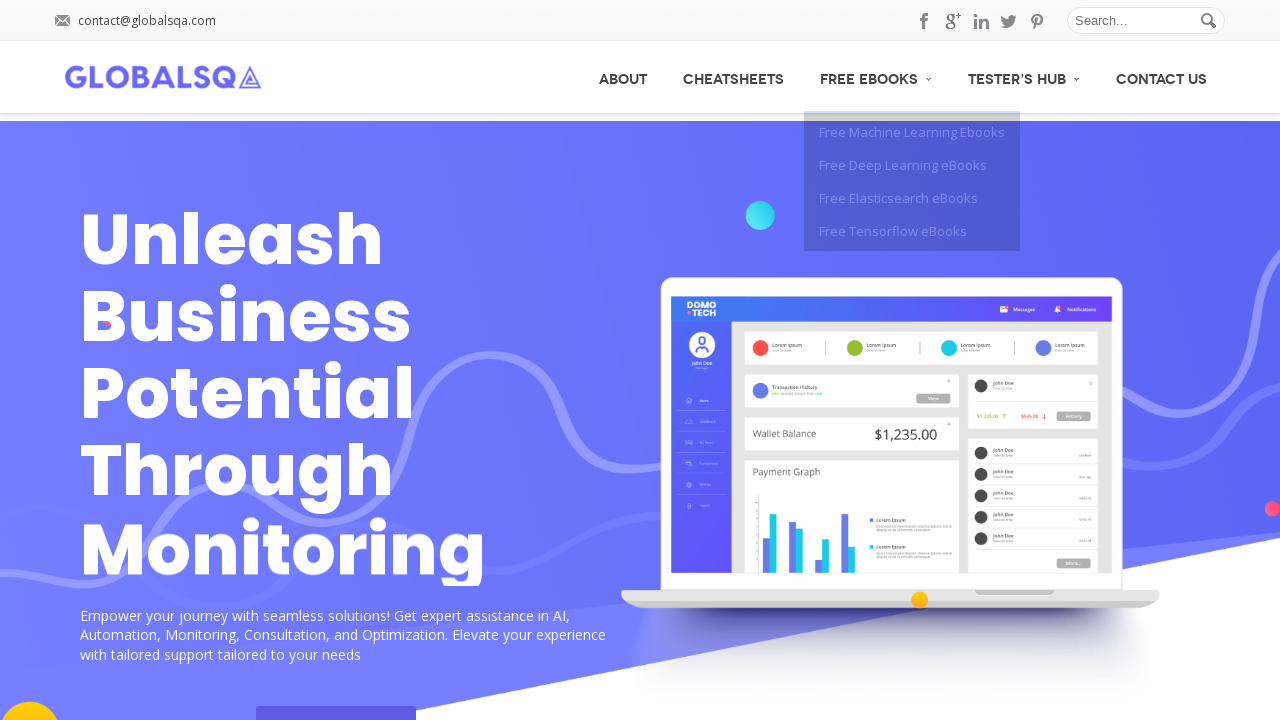

Clicked on 'Free Machine Learning Ebooks' submenu link at (912, 132) on internal:role=link[name="Free Machine Learning Ebooks"i]
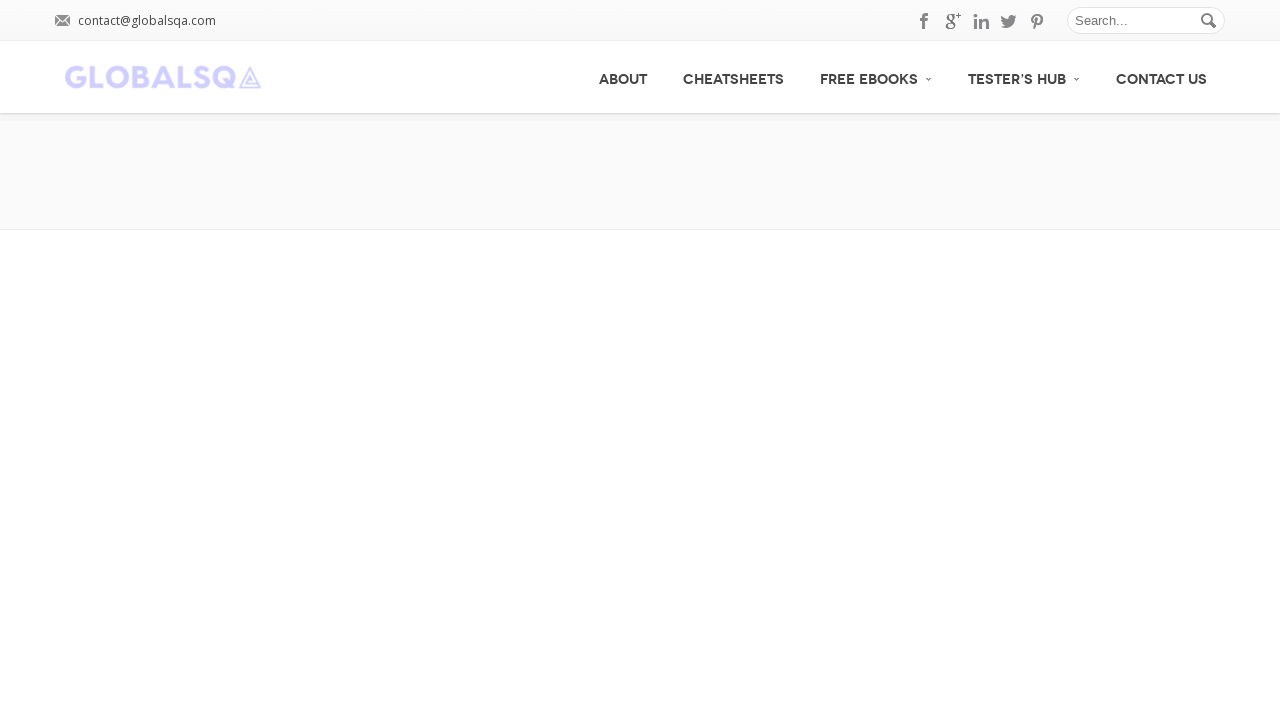

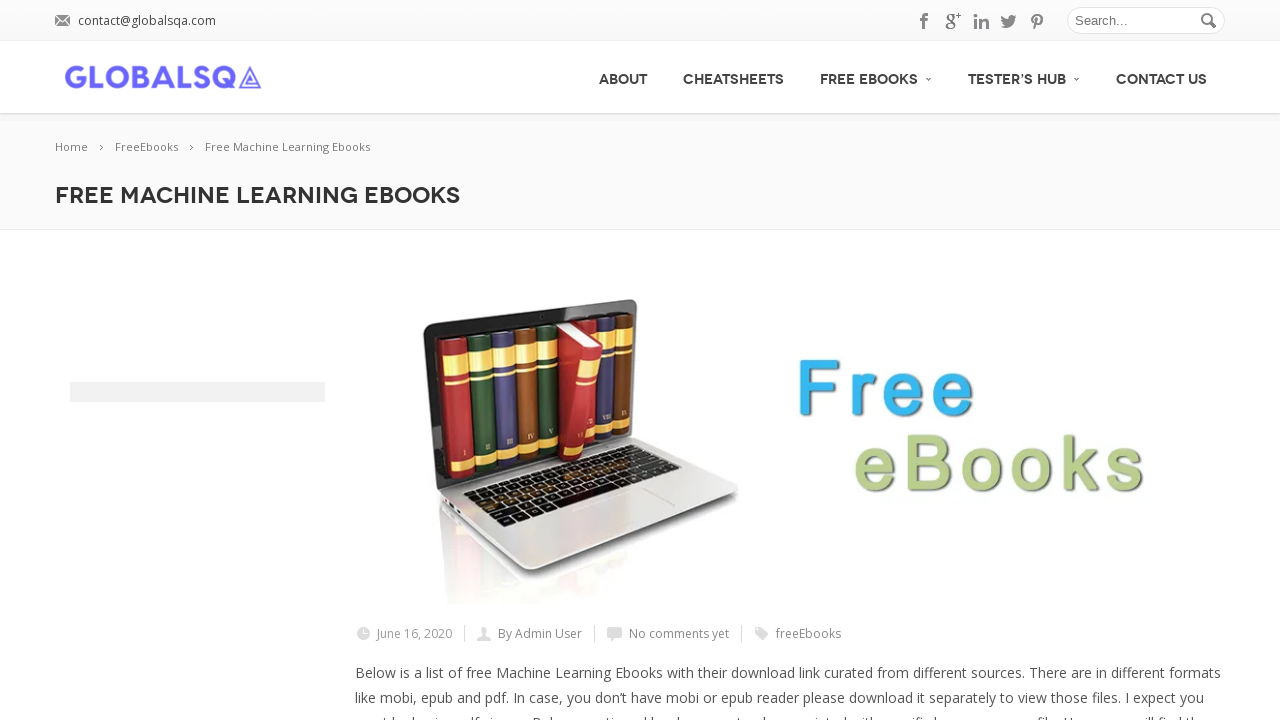